Tests inputting a positive float (7.4) into the second number field of the calculator

Starting URL: https://testsheepnz.github.io/BasicCalculator

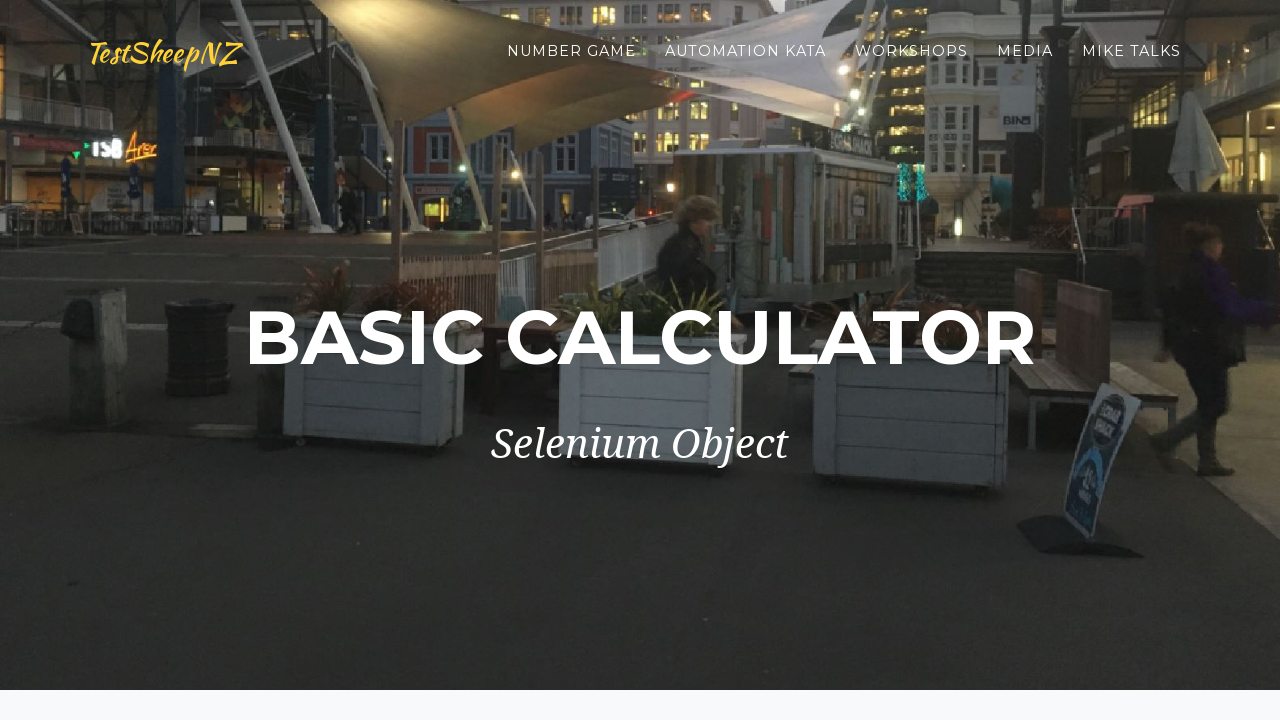

Selected Prototype build version from dropdown on #selectBuild
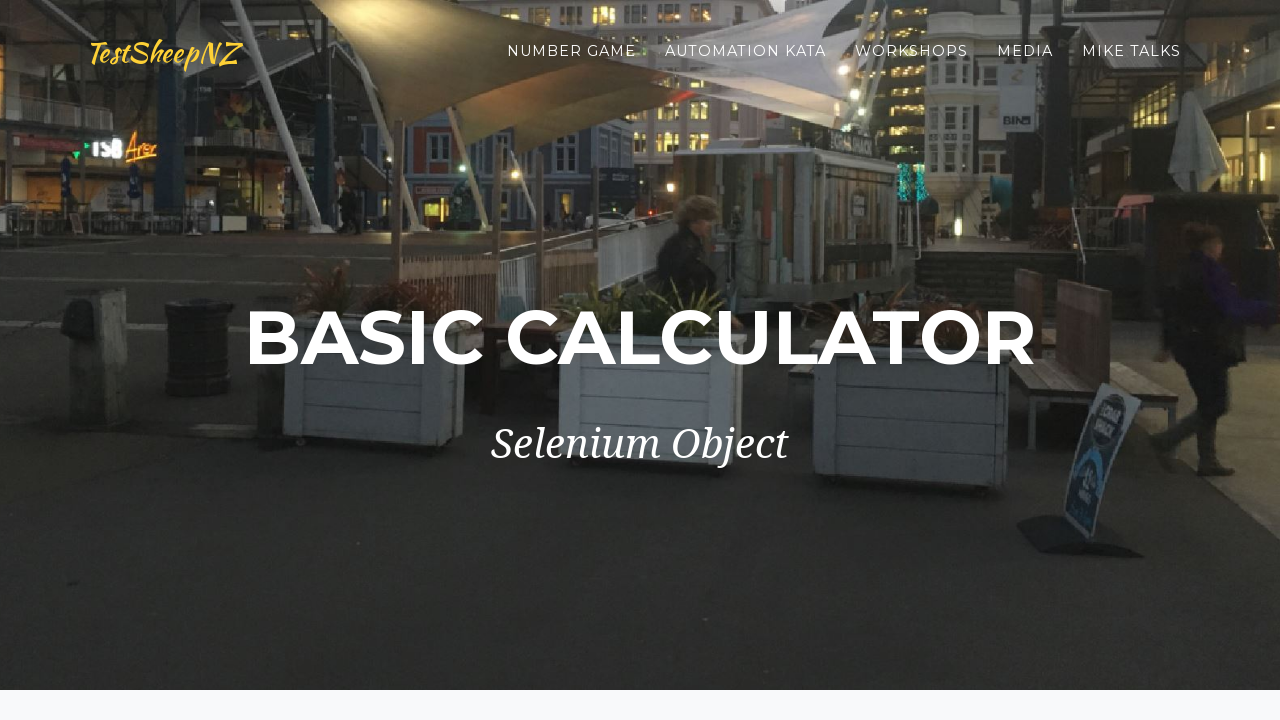

Entered positive float 7.4 into second number field on #number2Field
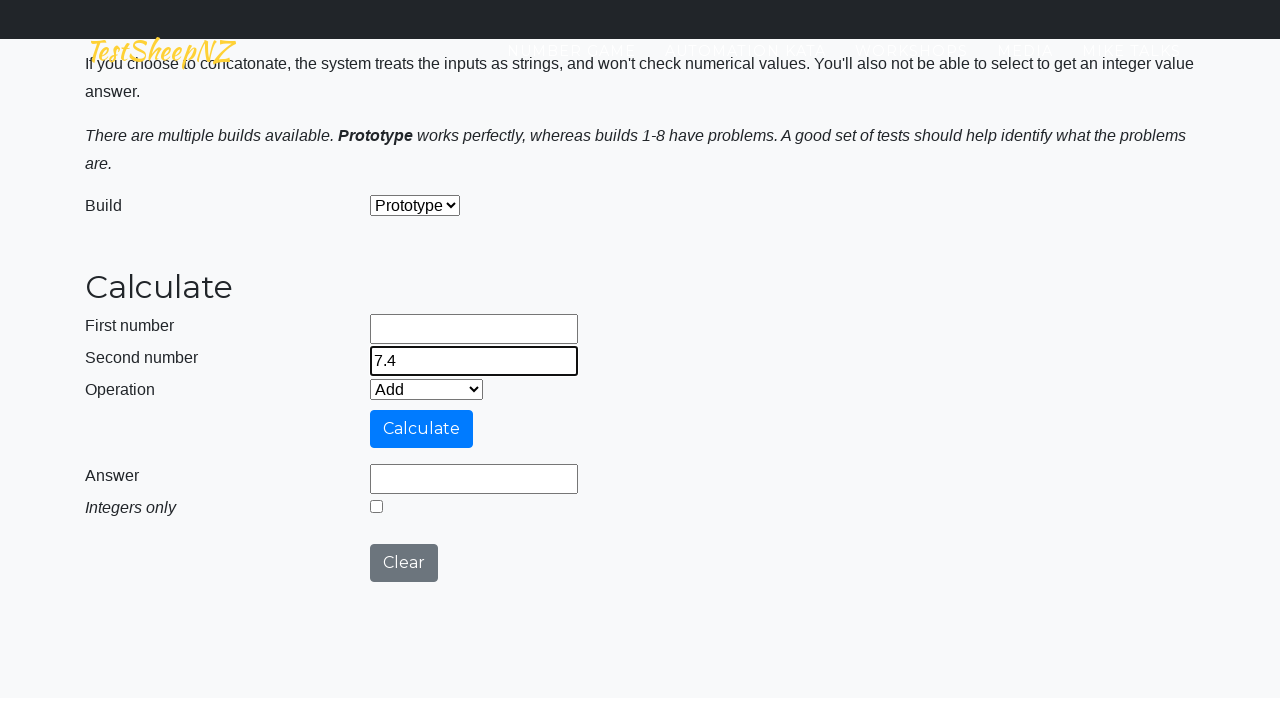

Verified that second number field contains value 7.4
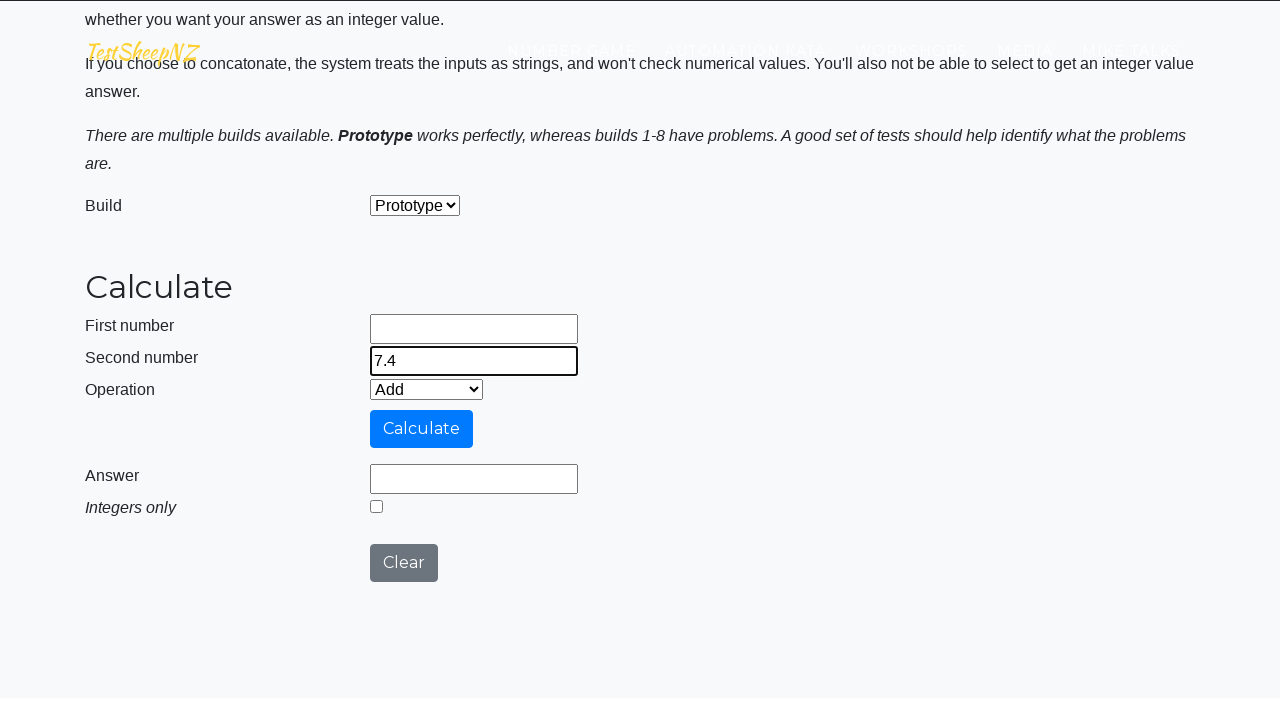

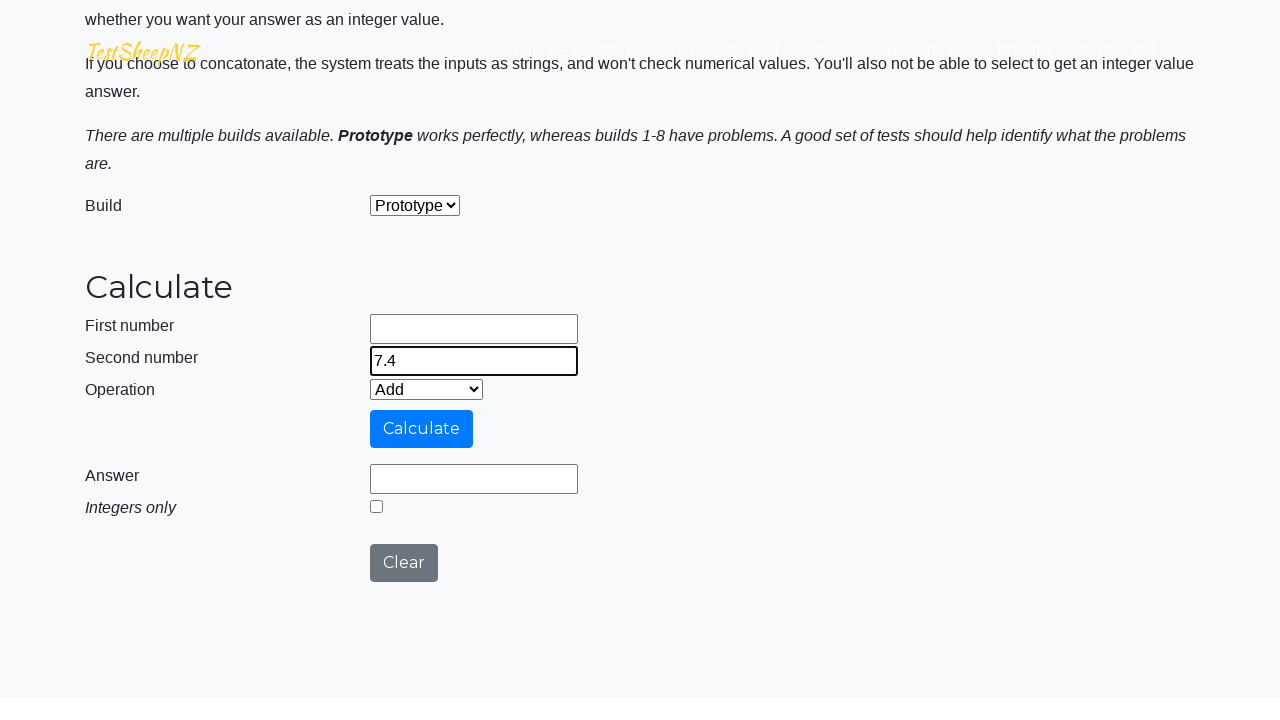